Tests that the user icon in navbar is clickable (duplicate test with different xpath)

Starting URL: https://forever-frontend-gules.vercel.app/

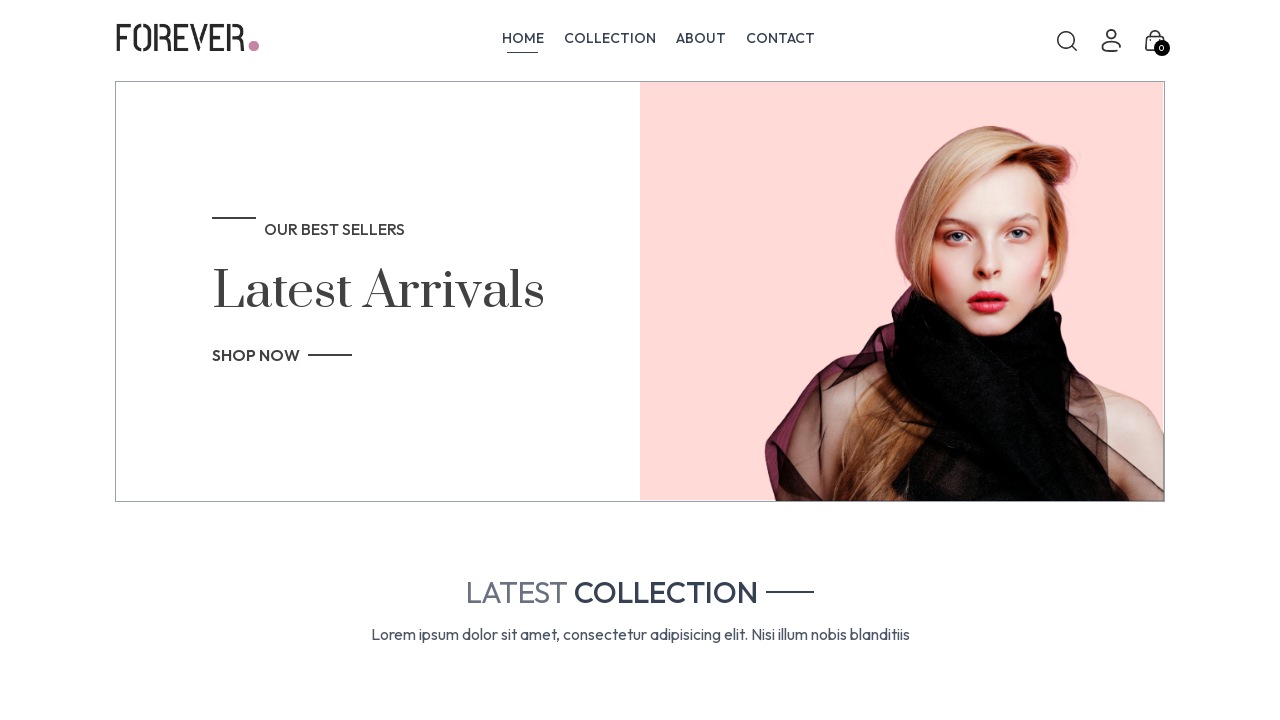

Clicked on user icon in navbar using XPath at (1111, 41) on xpath=//*[@id='root']/div/div[1]/div[1]/div/img
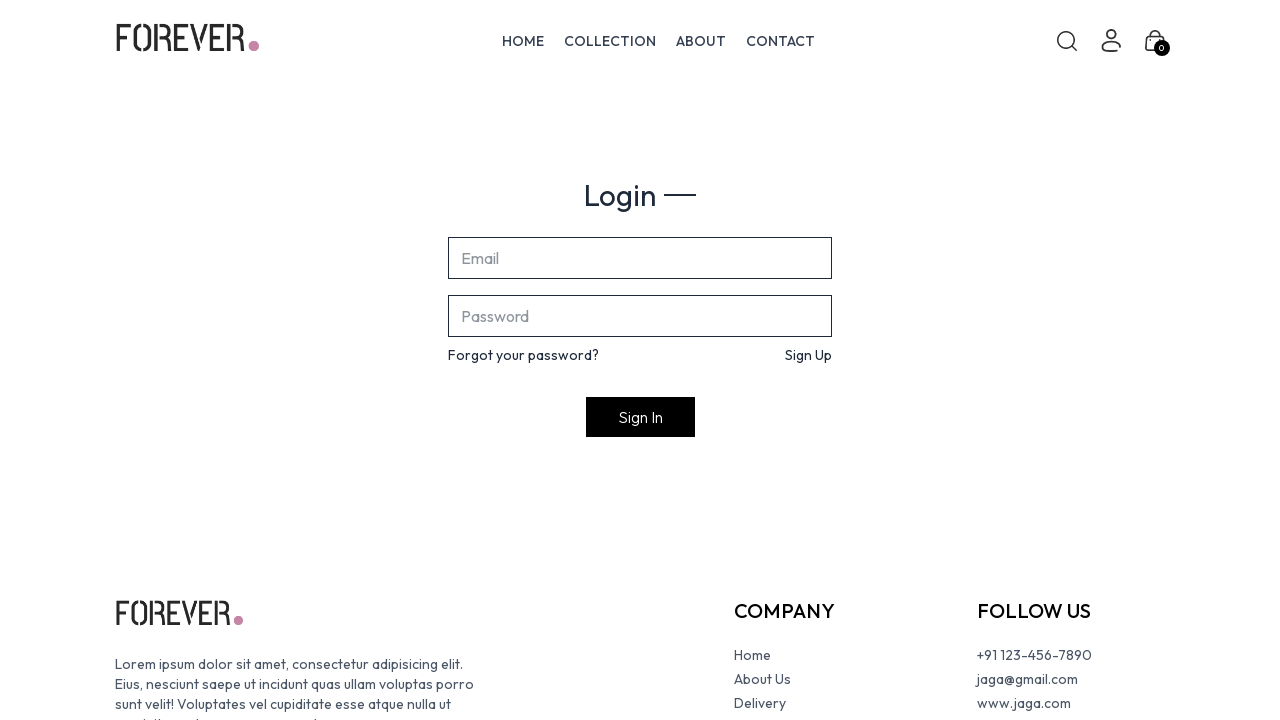

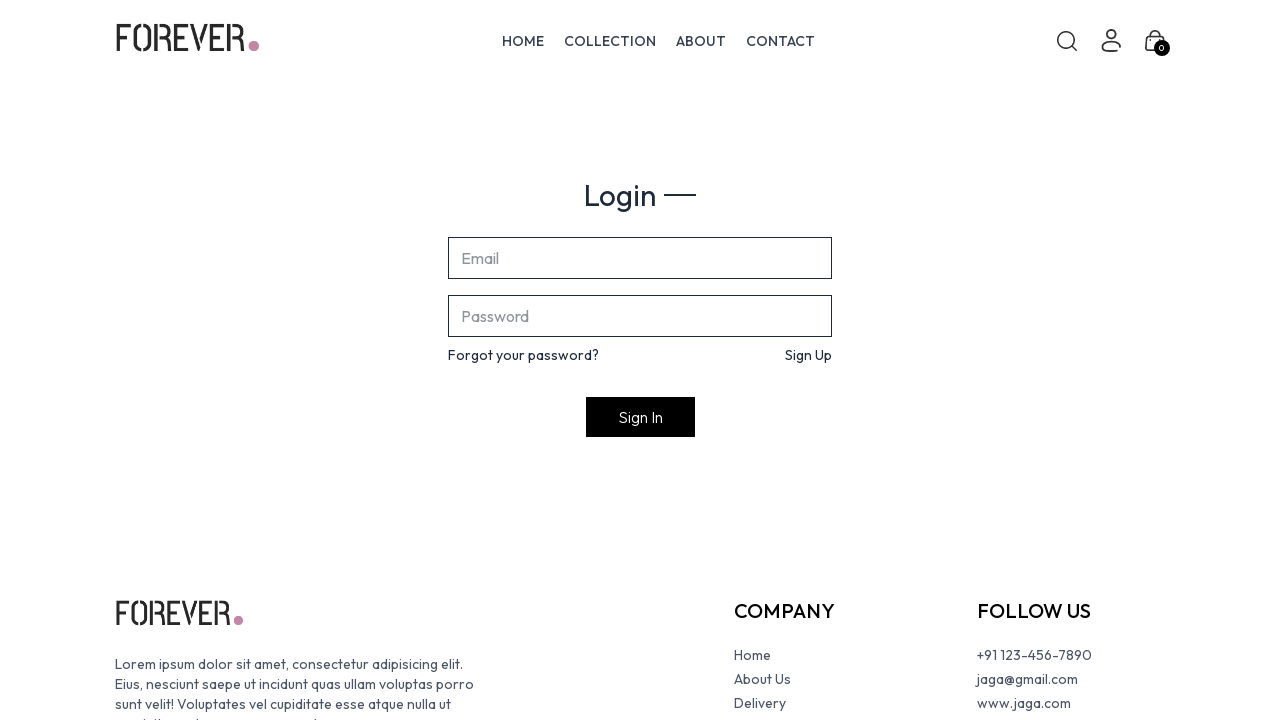